Tests JavaScript alert box functionality by clicking a button that triggers an alert and then accepting/dismissing the alert dialog

Starting URL: https://syntaxprojects.com/javascript-alert-box-demo.php

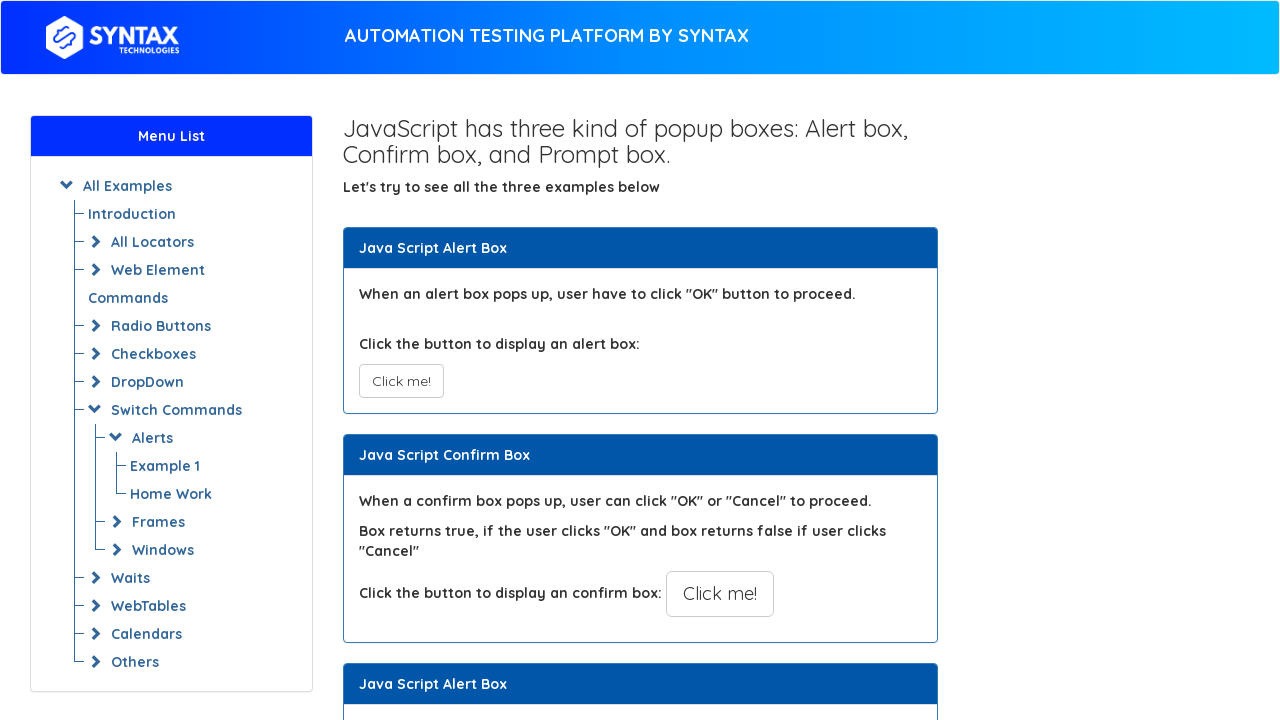

Clicked the alert button to trigger JavaScript alert at (401, 381) on button[onclick='myAlertFunction()']
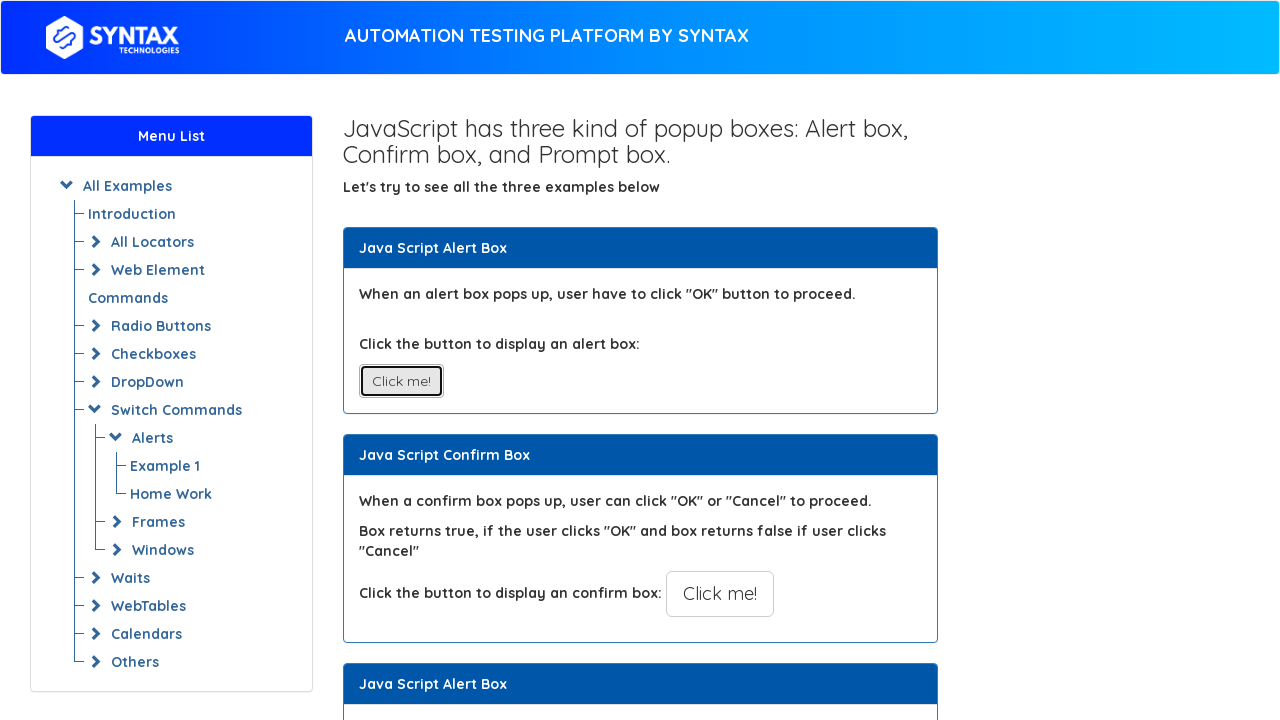

Set up dialog handler to accept the alert
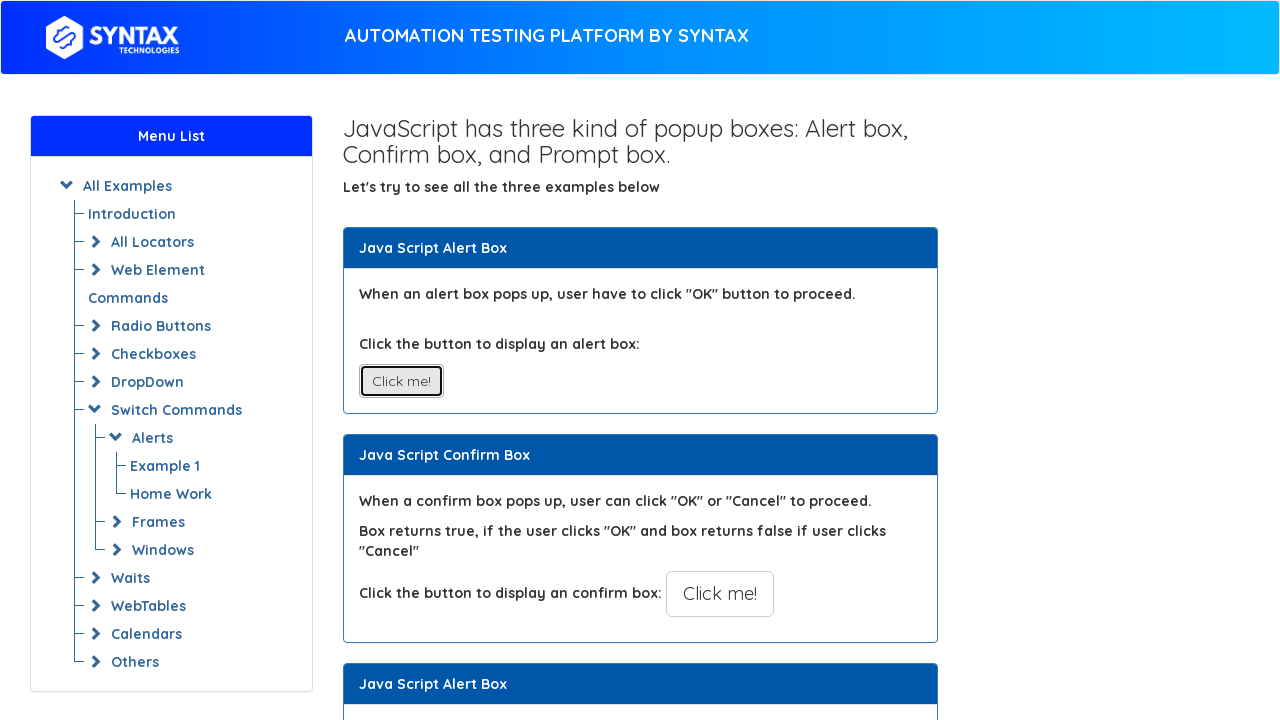

Waited for alert dialog to appear
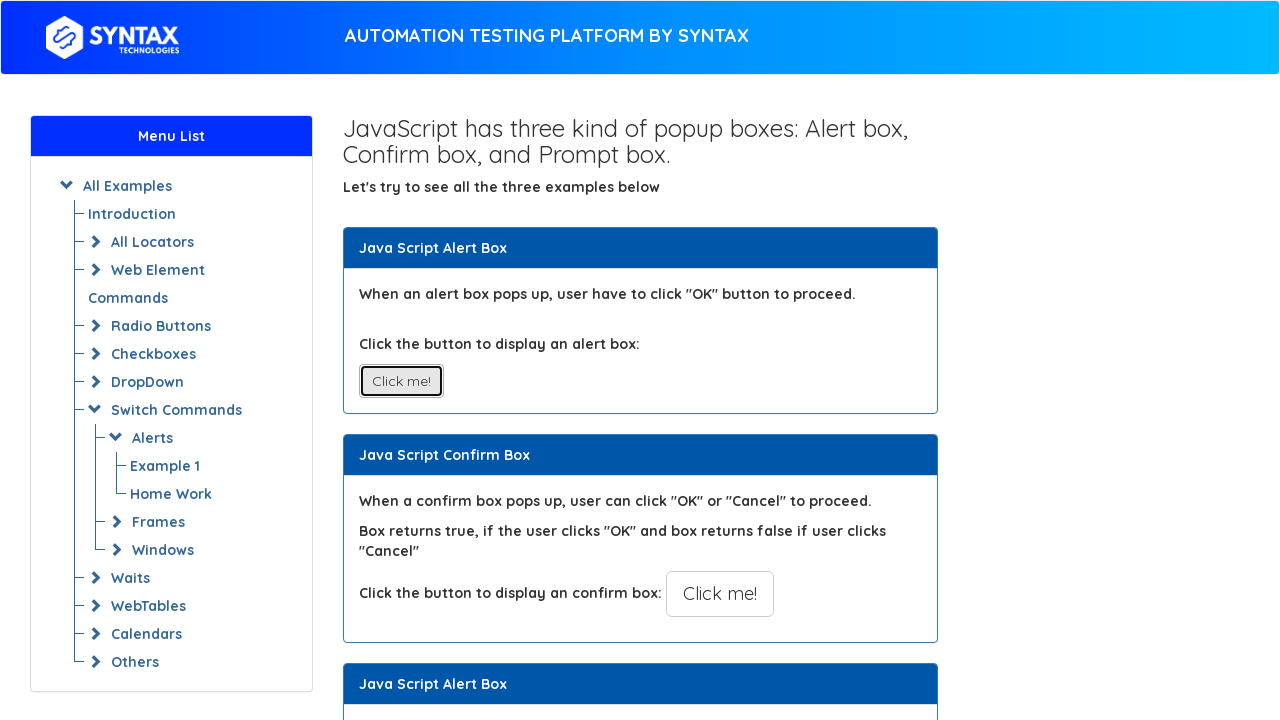

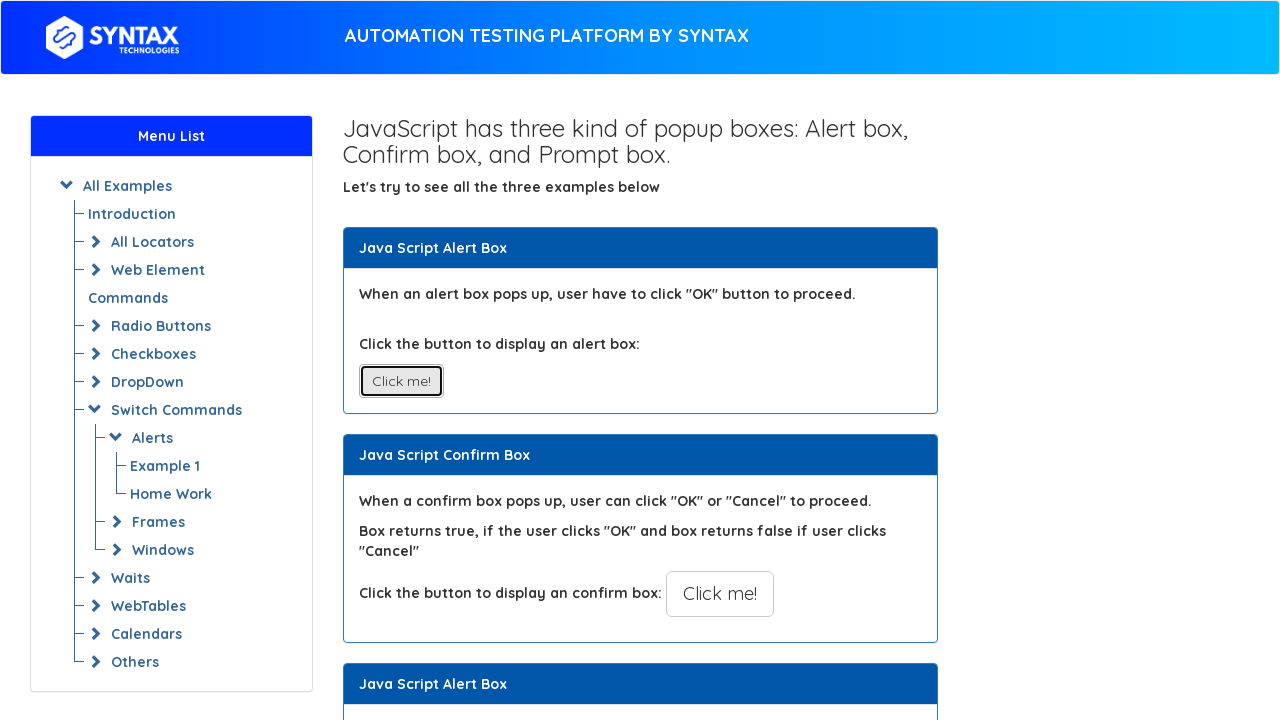